Tests opening a link in a new browser tab by navigating to a sample site and then opening a related page in a new tab

Starting URL: https://artoftesting.com/samplesiteforselenium

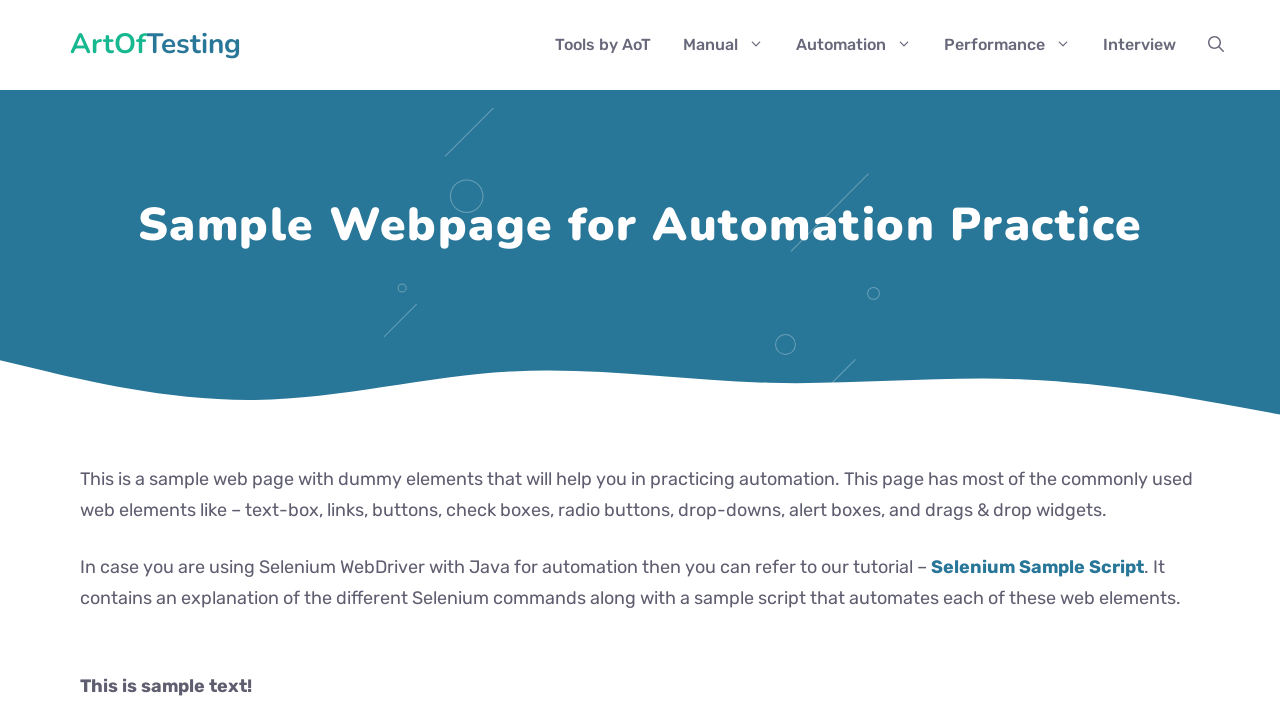

Initial page loaded (domcontentloaded)
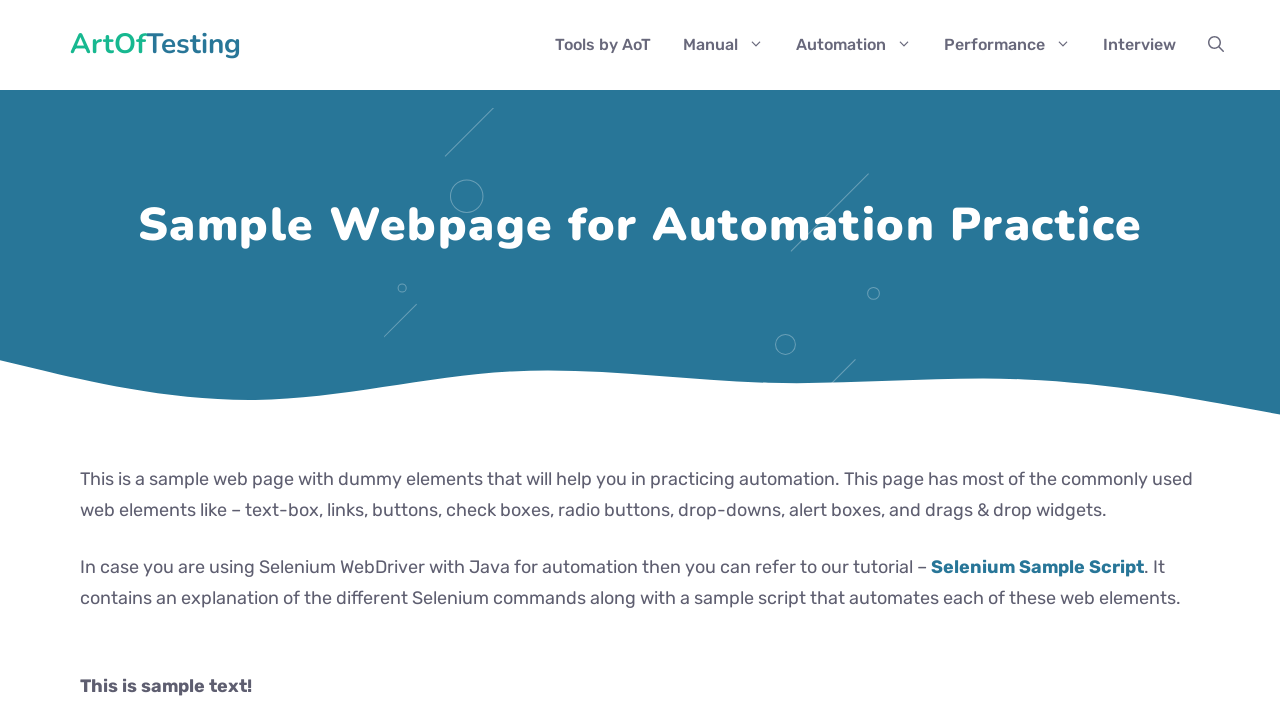

Opened a new browser tab
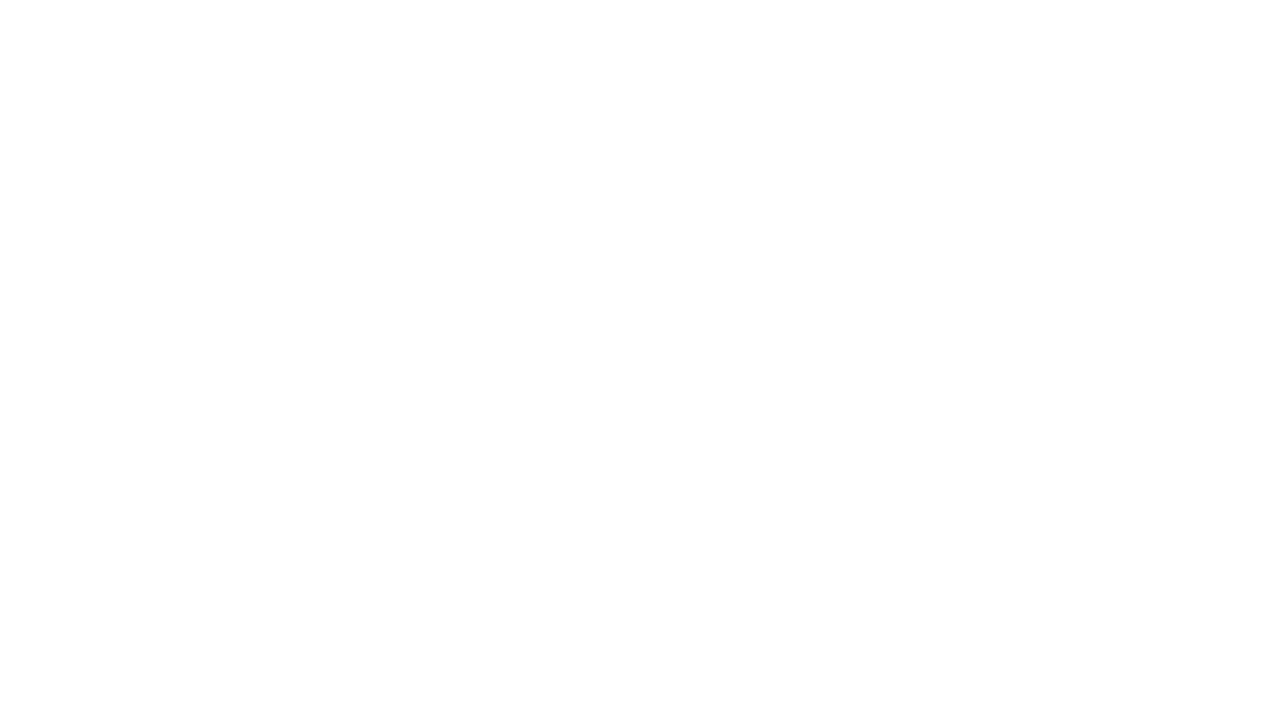

Navigated to sample site for Selenium at http://www.artoftesting.com/sampleSiteForSelenium.html
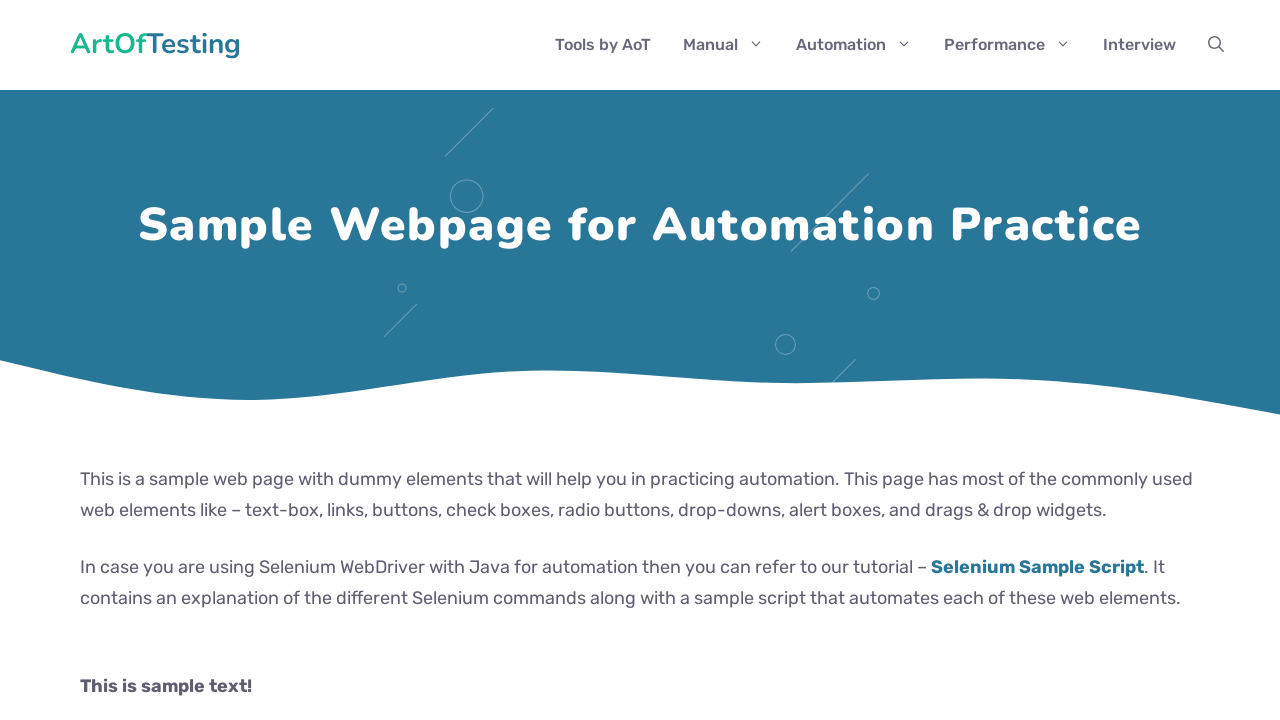

New page loaded (domcontentloaded)
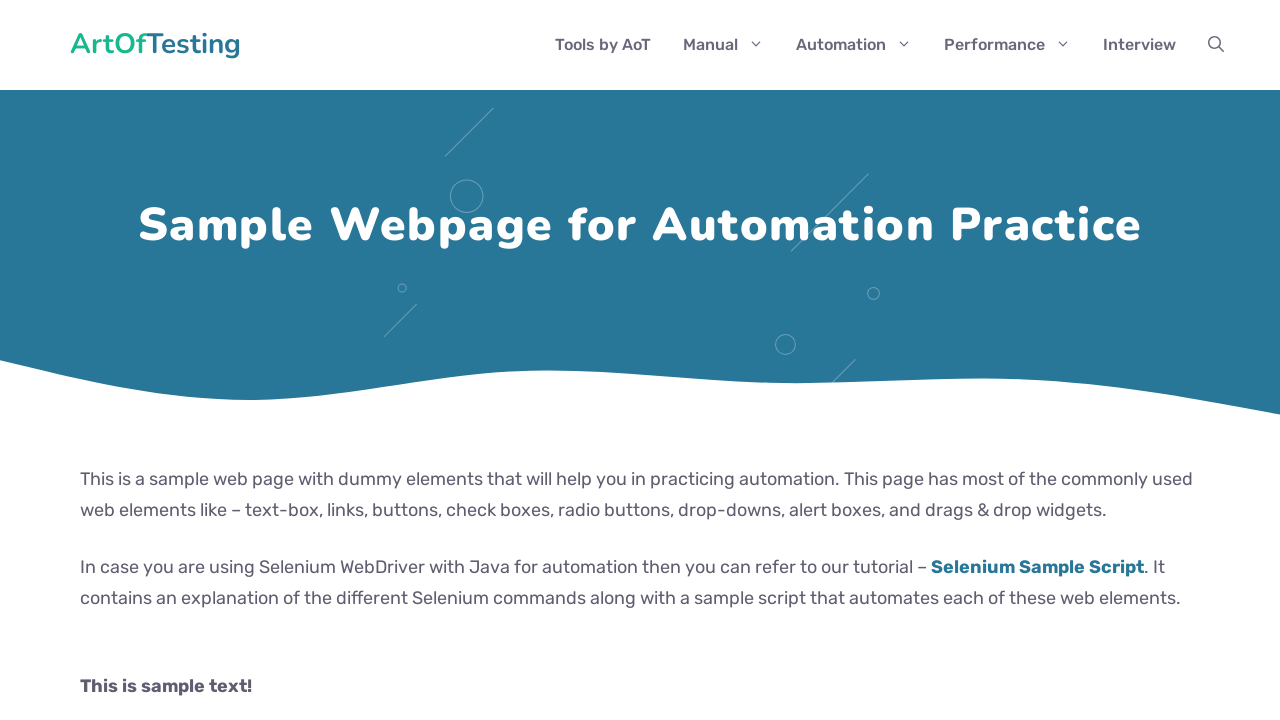

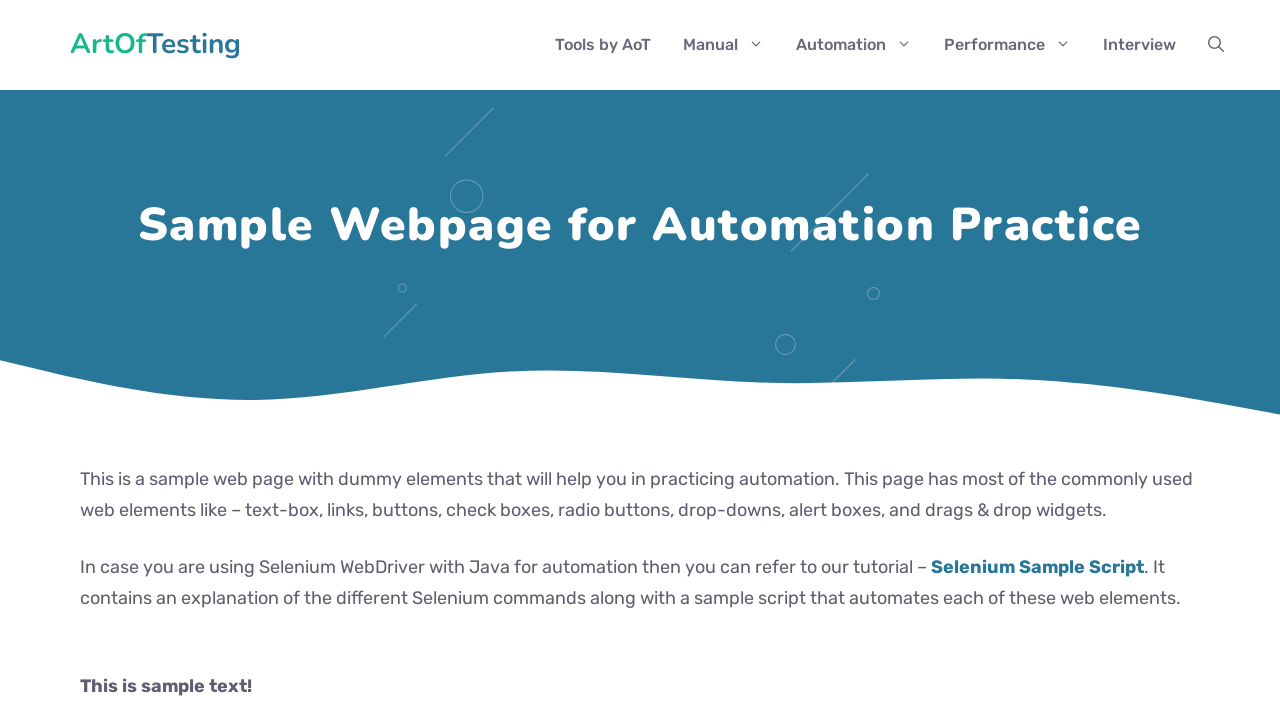